Tests hover functionality by hovering over an avatar image and verifying that additional user information (caption) becomes visible.

Starting URL: http://the-internet.herokuapp.com/hovers

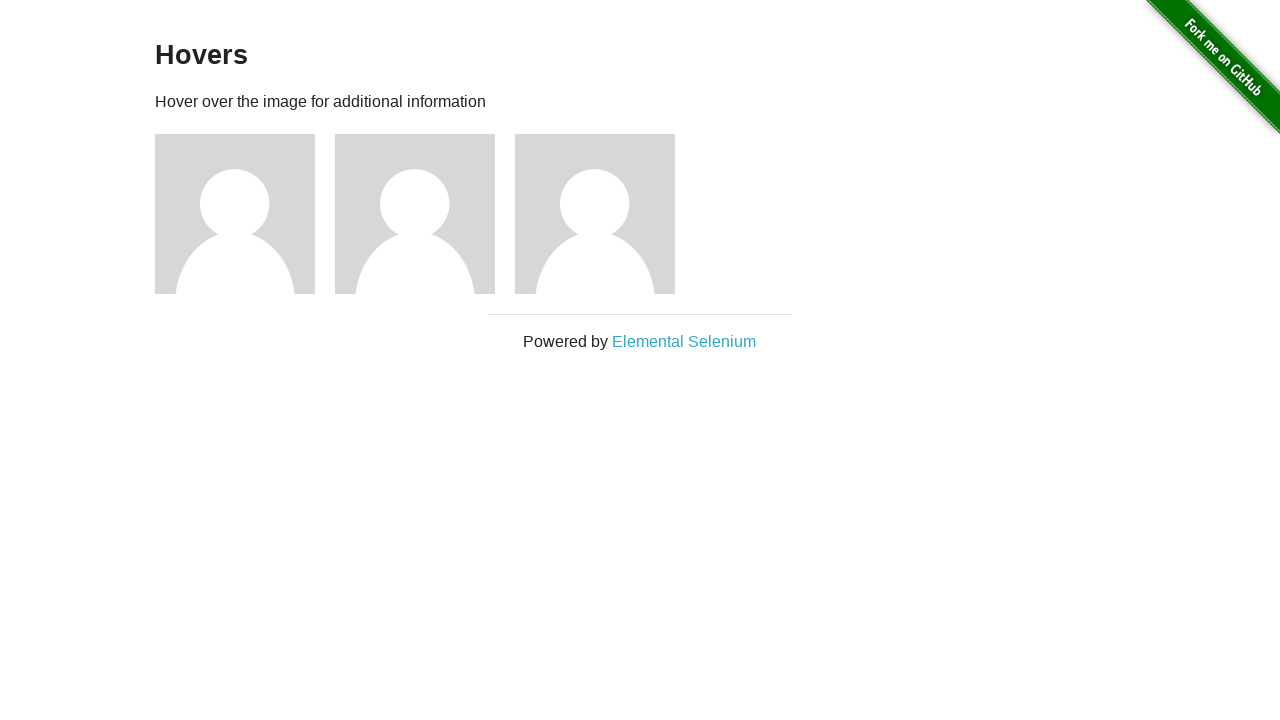

Located the first avatar figure element
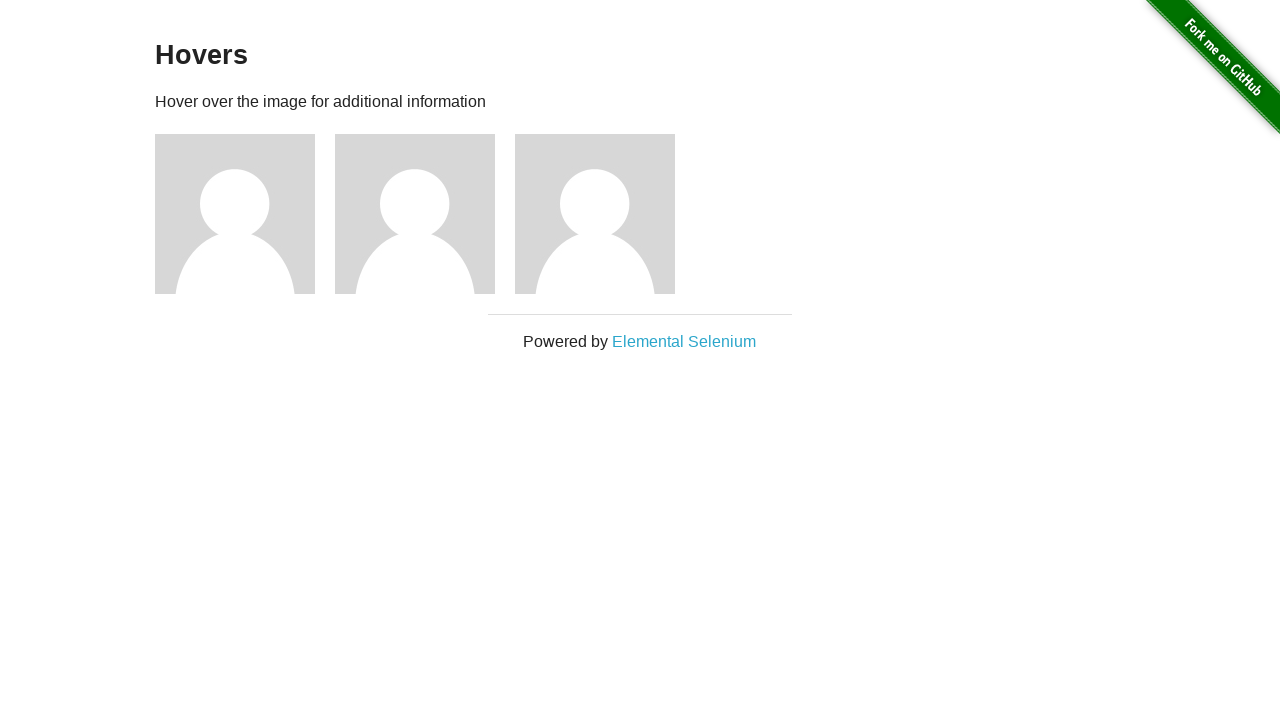

Hovered over the avatar image at (245, 214) on .figure >> nth=0
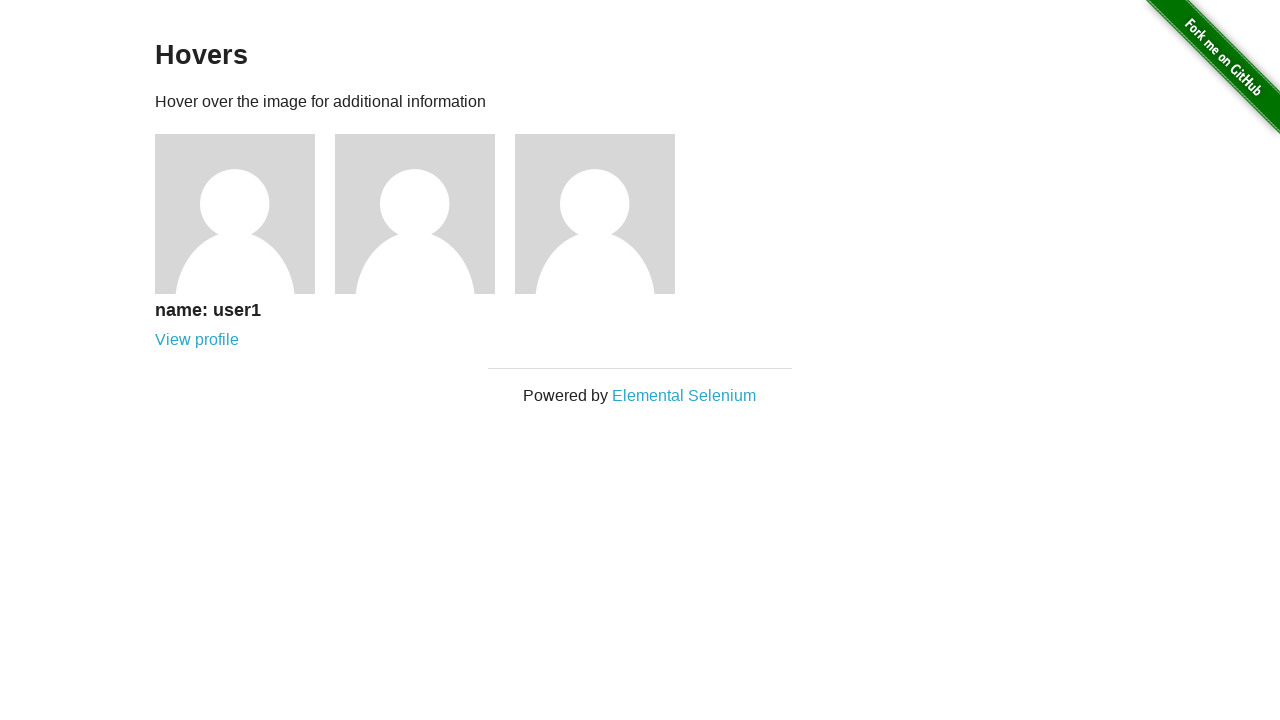

Caption became visible after hovering
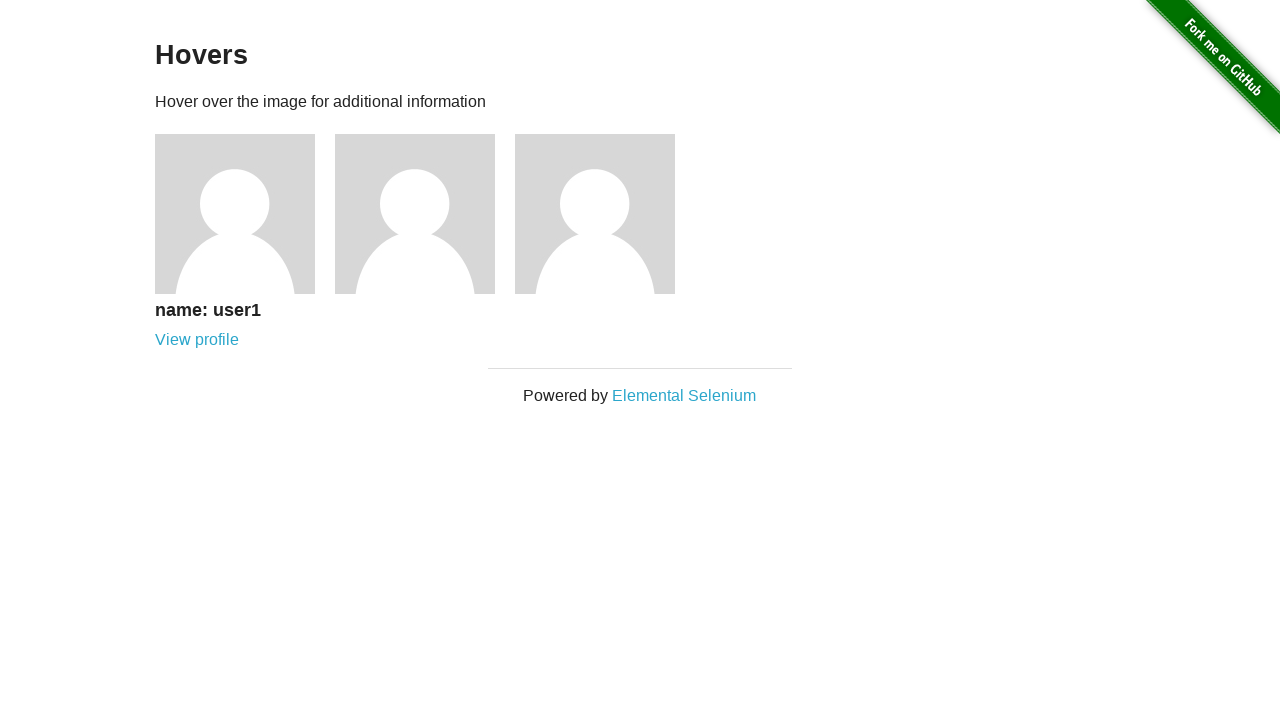

Verified that user information caption is visible
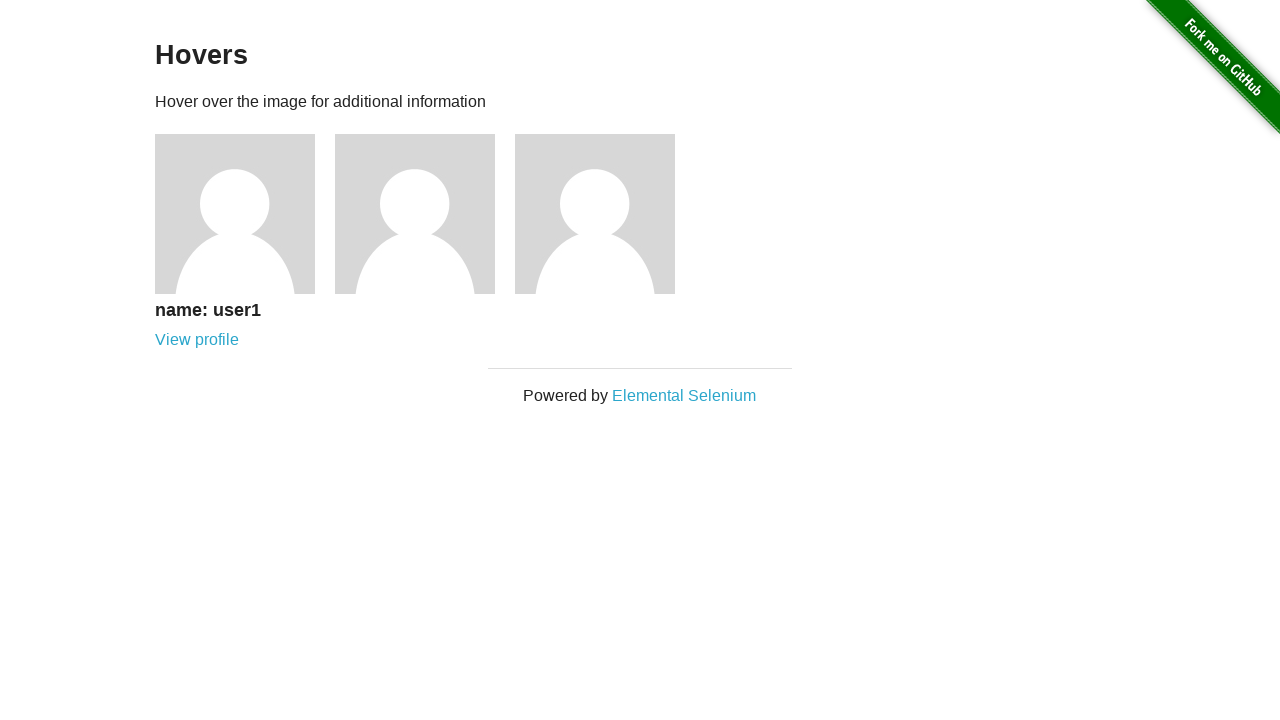

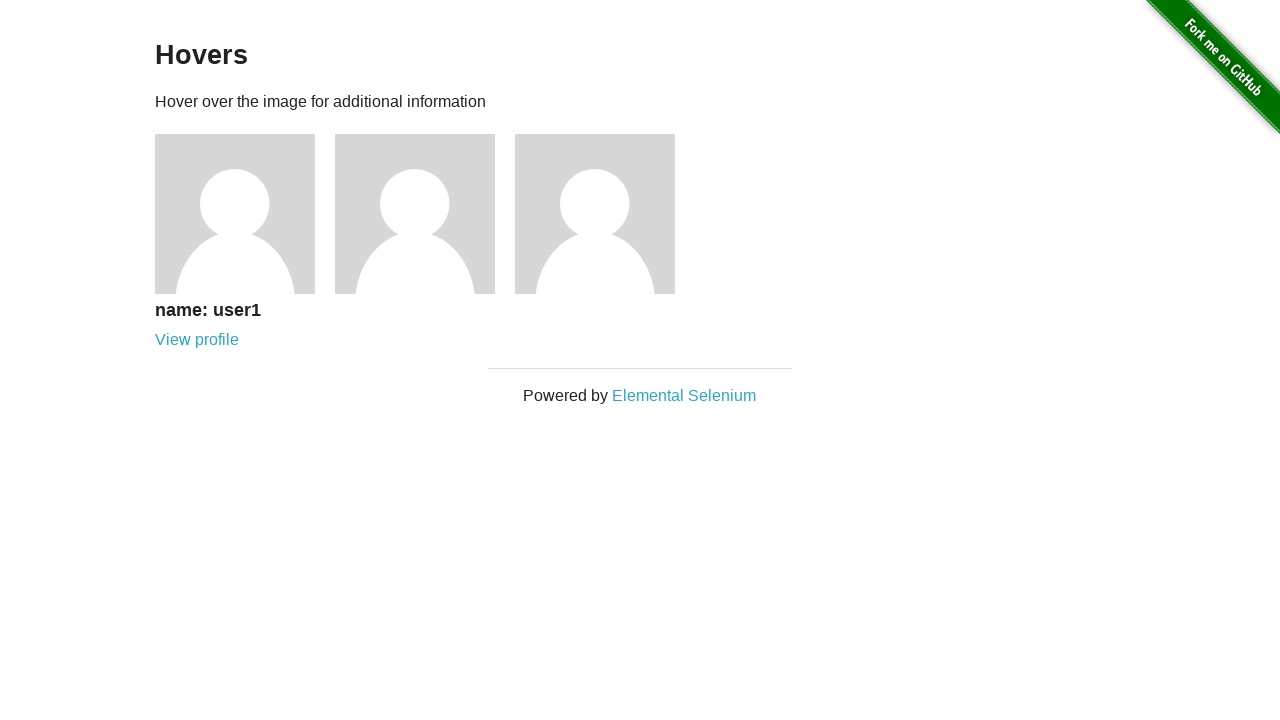